Tests keyboard input events on a training page by sending the 'S' key, then performing Ctrl+A (select all) and Ctrl+C (copy) keyboard shortcuts.

Starting URL: https://www.training-support.net/selenium/input-events

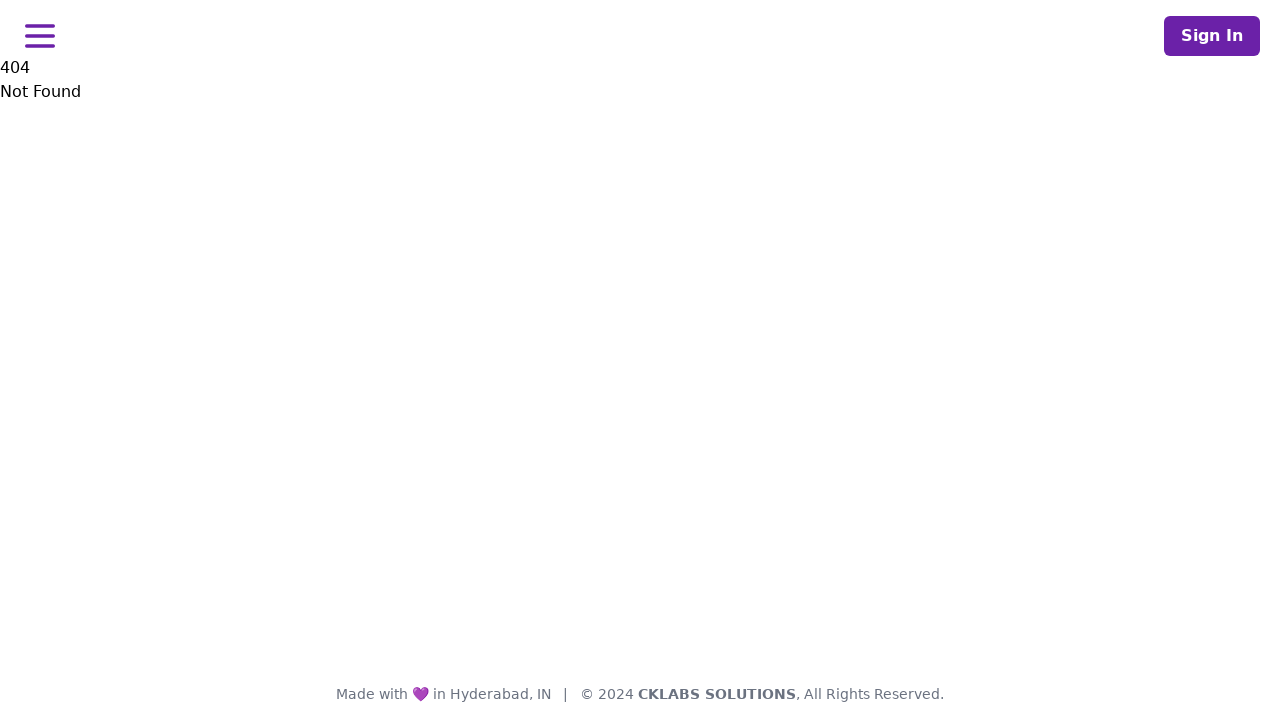

Pressed 'S' key on the training page
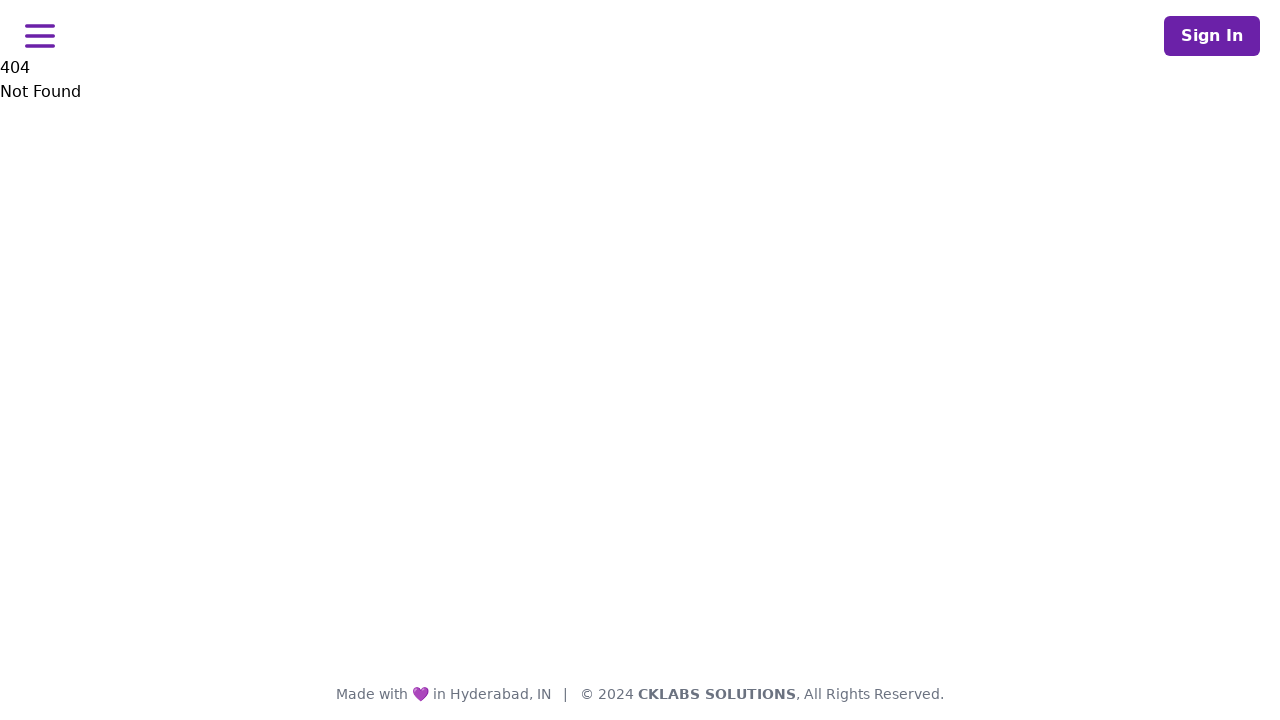

Performed Ctrl+A to select all content
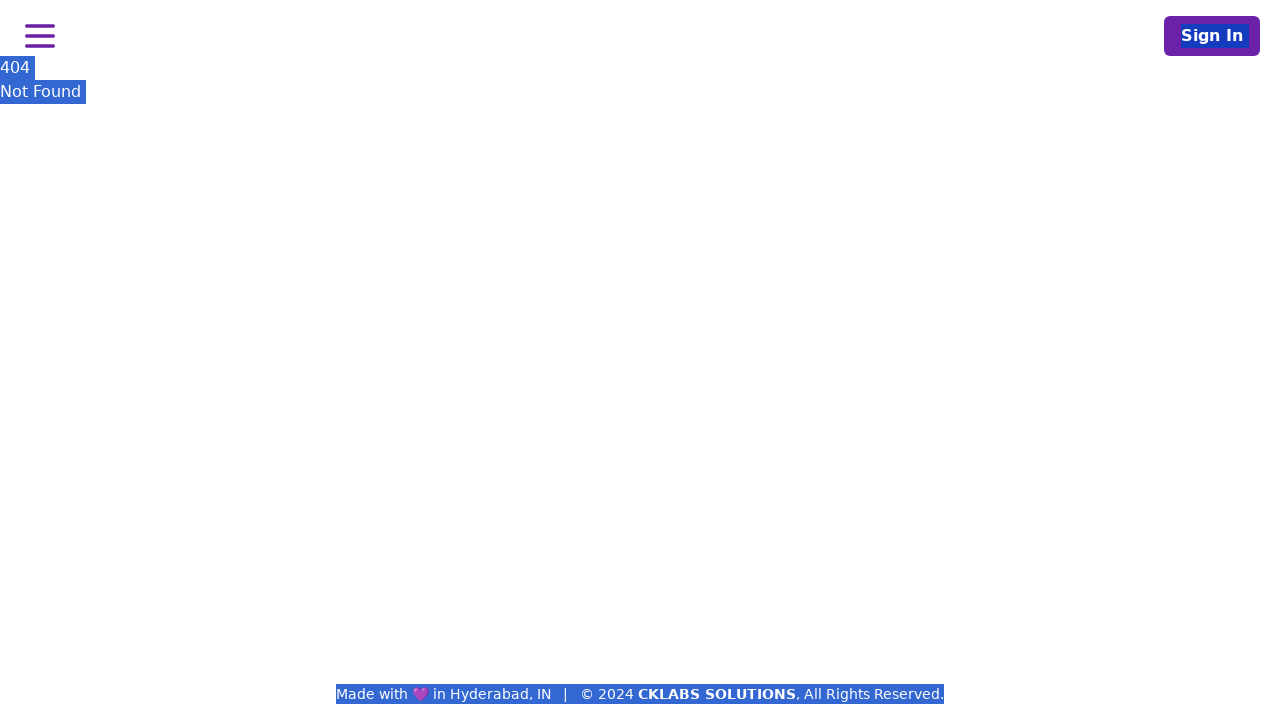

Performed Ctrl+C to copy selected content
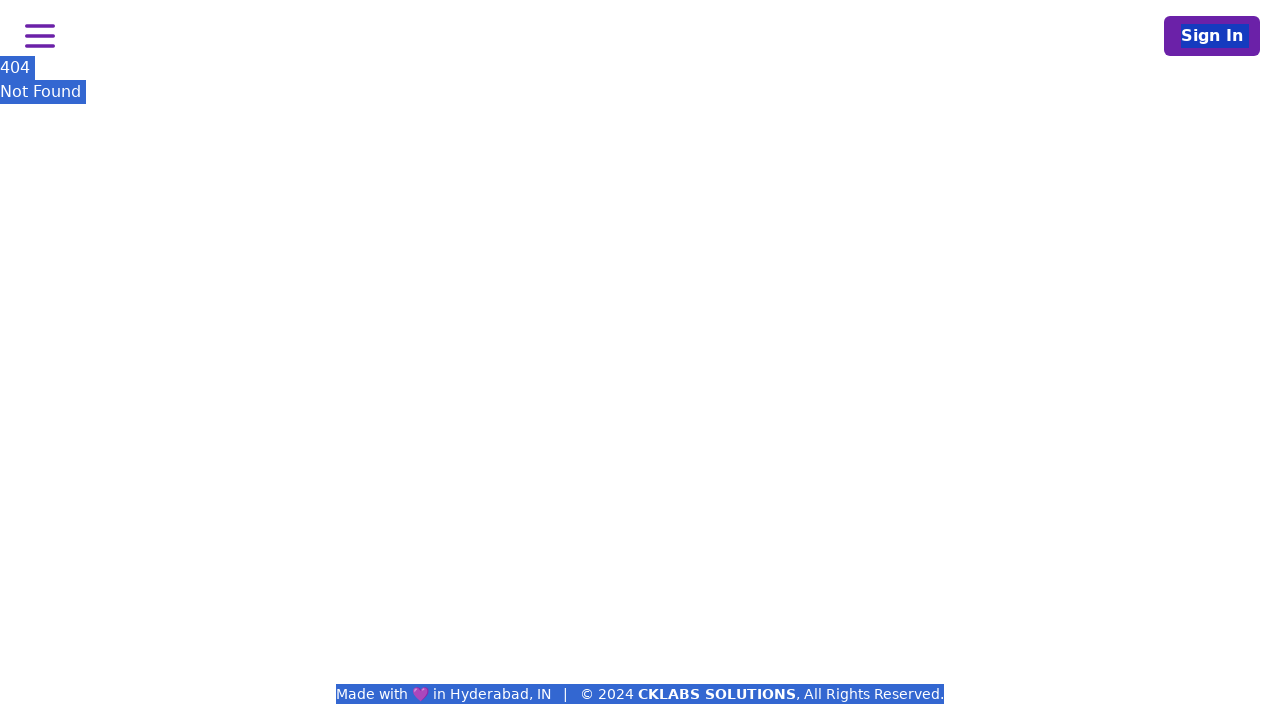

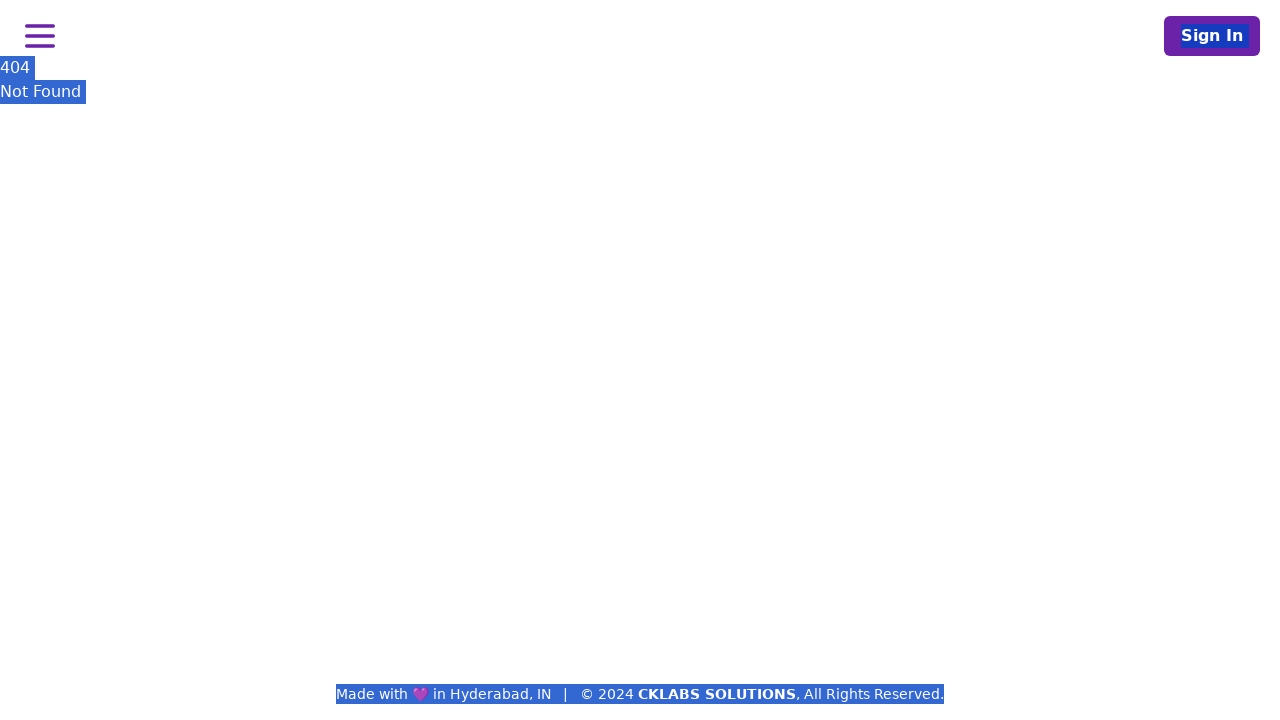